Tests the clear button functionality on an online calculator by entering a non-numeric symbol (+) followed by pressing the clear button (c)

Starting URL: https://www.online-calculator.com/full-screen-calculator/

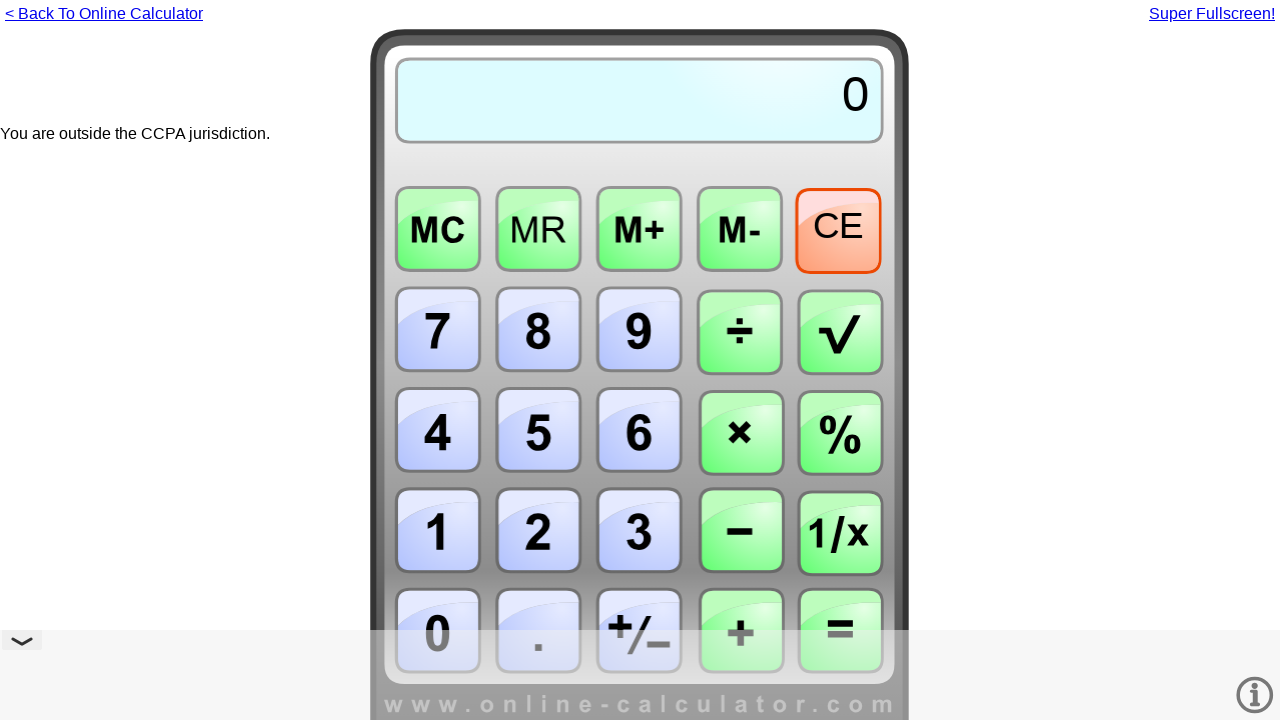

Calculator page loaded (domcontentloaded)
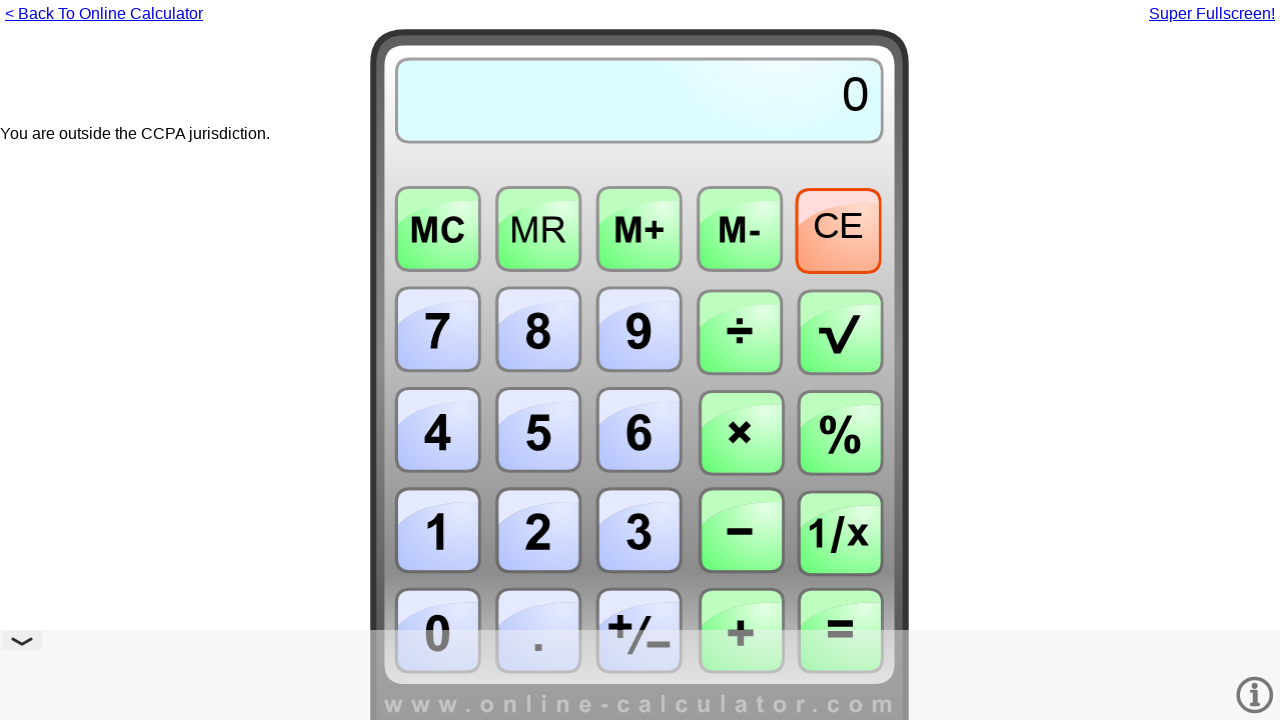

Pressed '+' symbol on keyboard
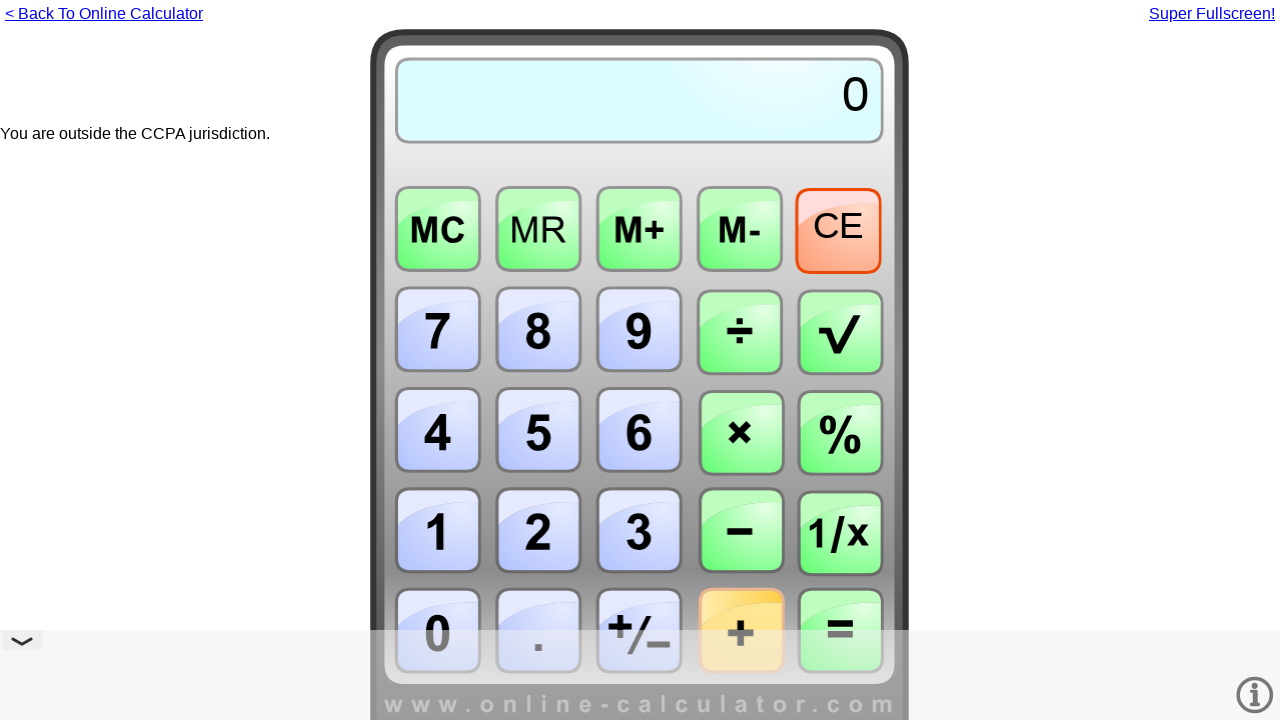

Pressed 'c' key to trigger clear button functionality
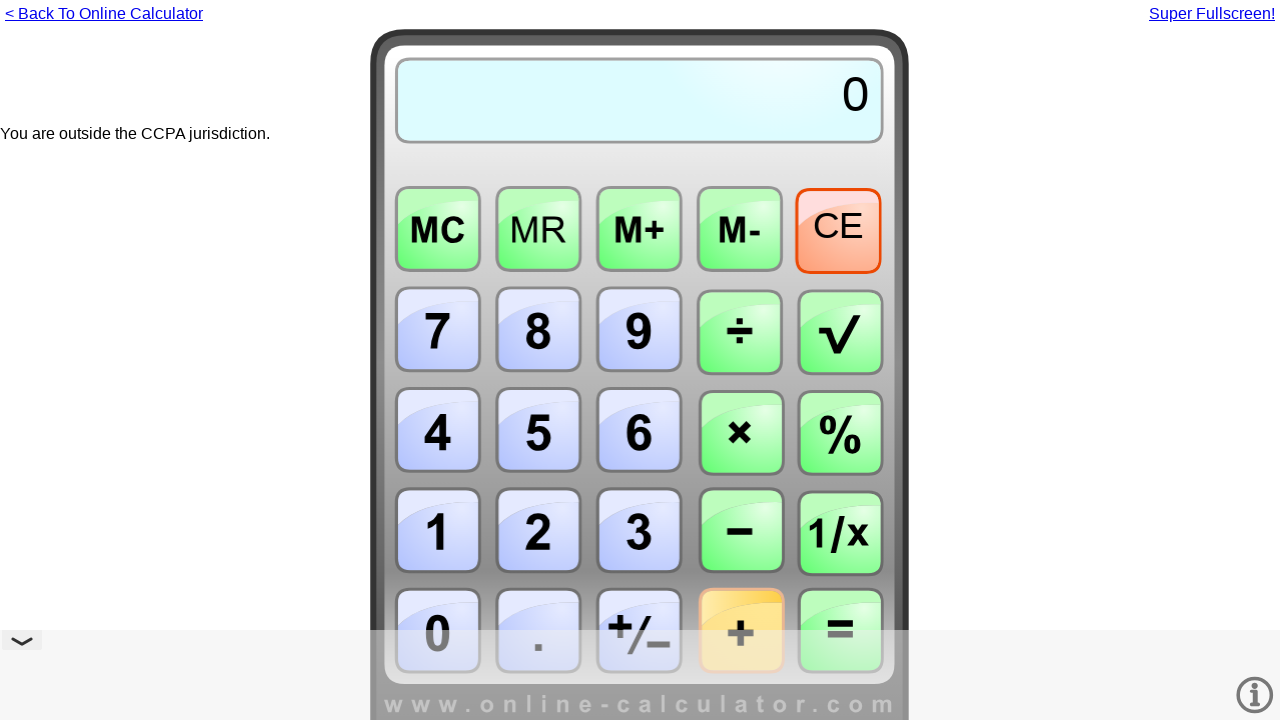

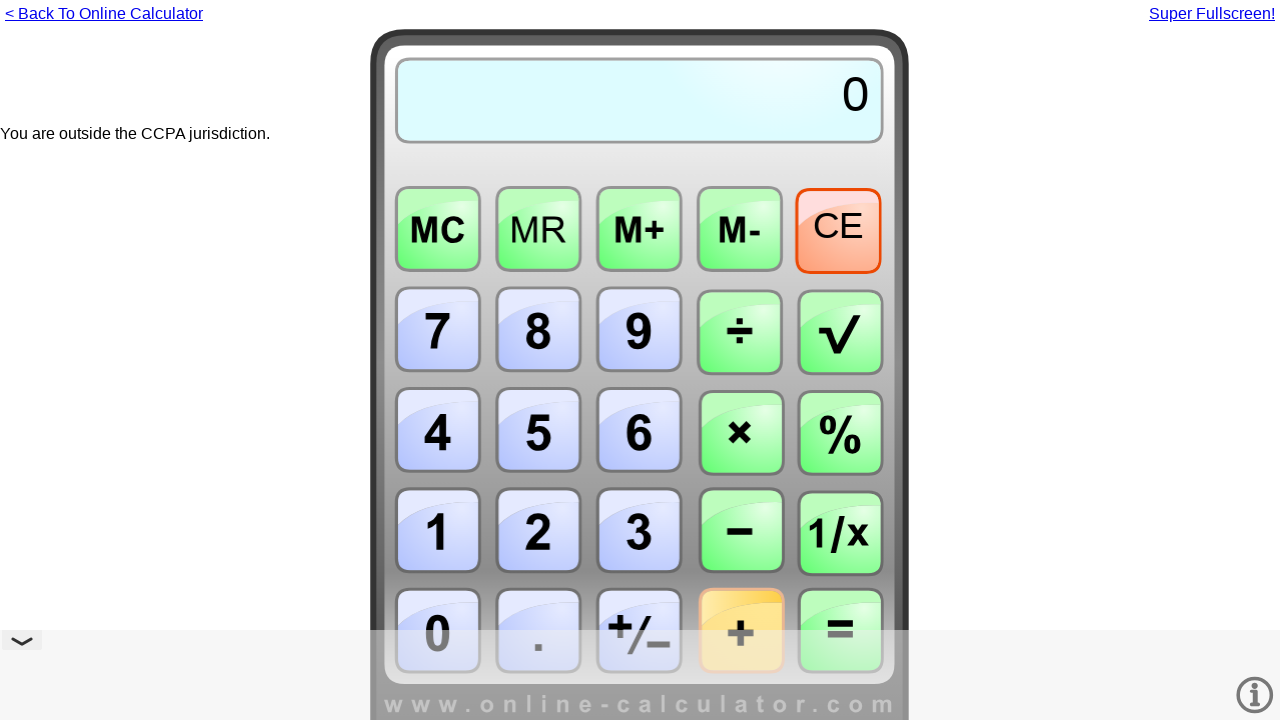